Navigates to Mars news page and verifies that news content elements are present

Starting URL: https://data-class-mars.s3.amazonaws.com/Mars/index.html

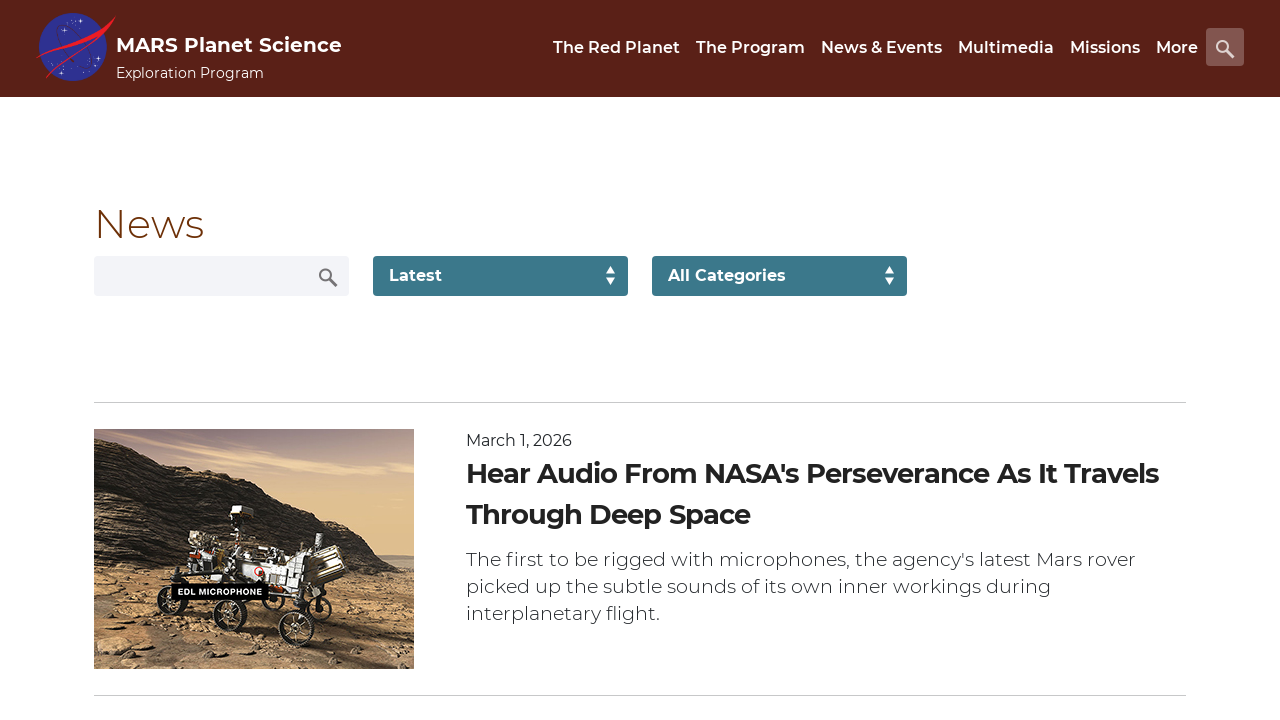

Navigated to Mars news page
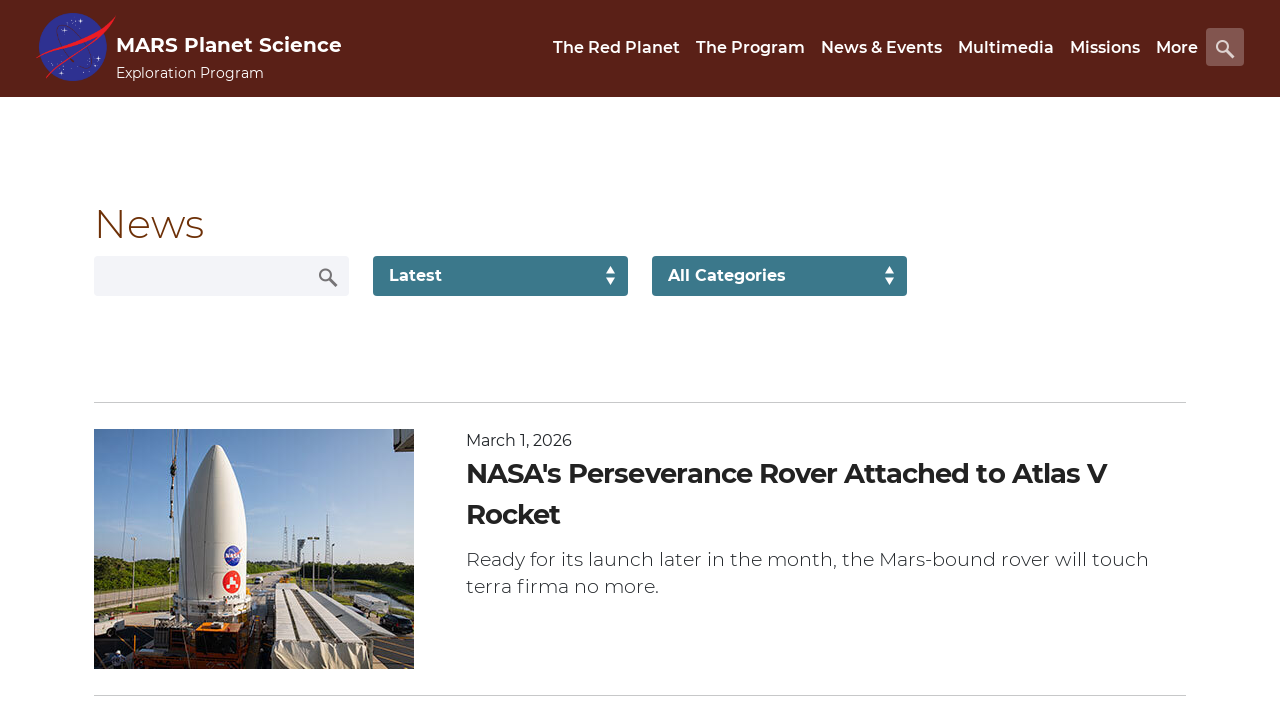

News content elements loaded on Mars news page
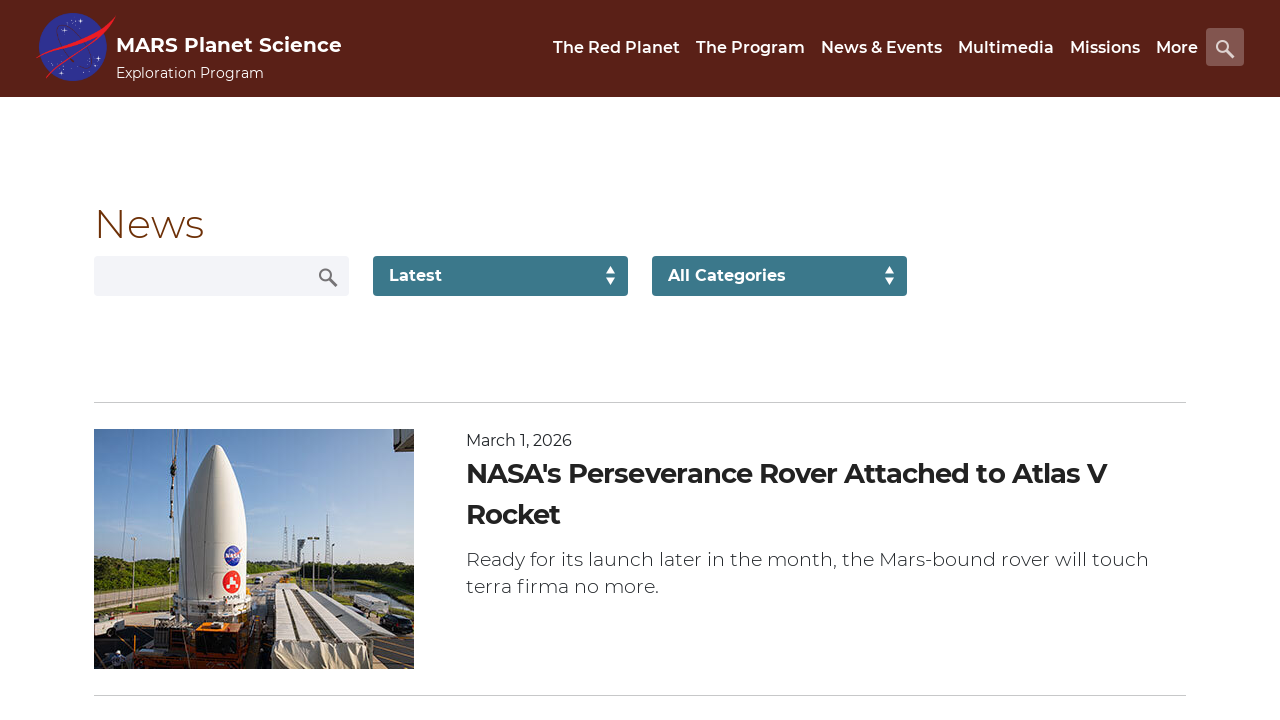

Verified that news content elements are present
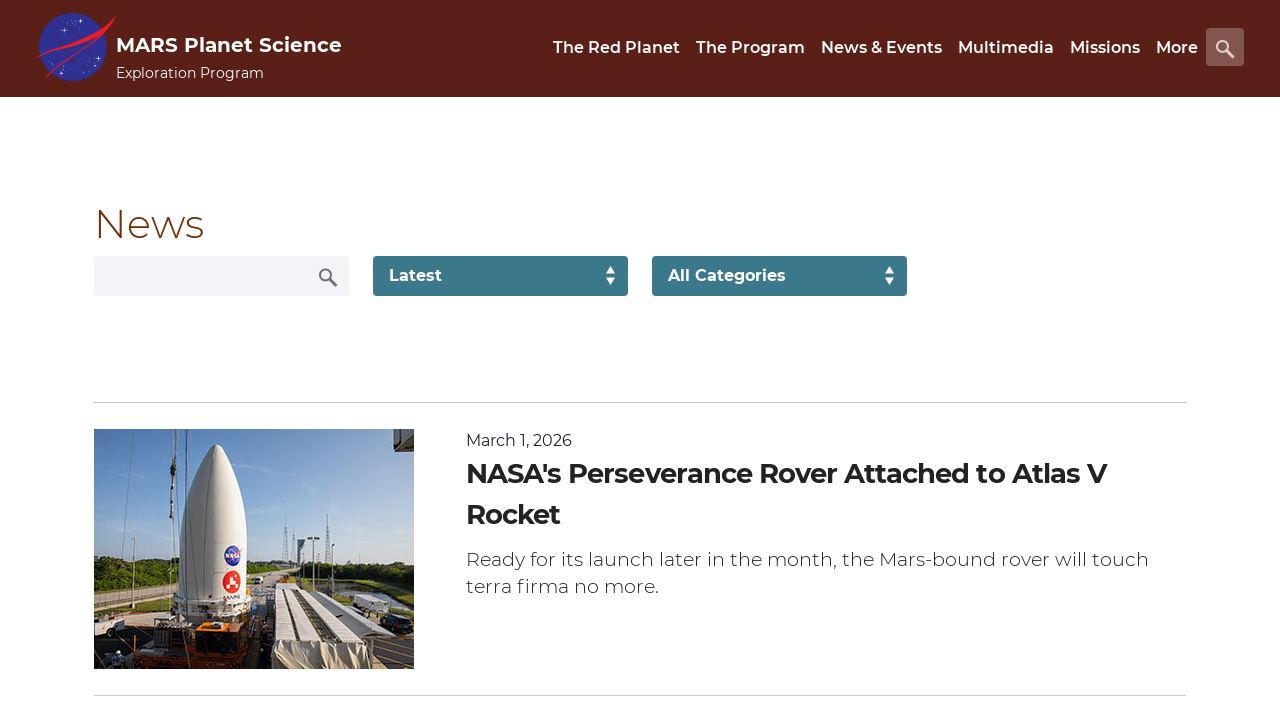

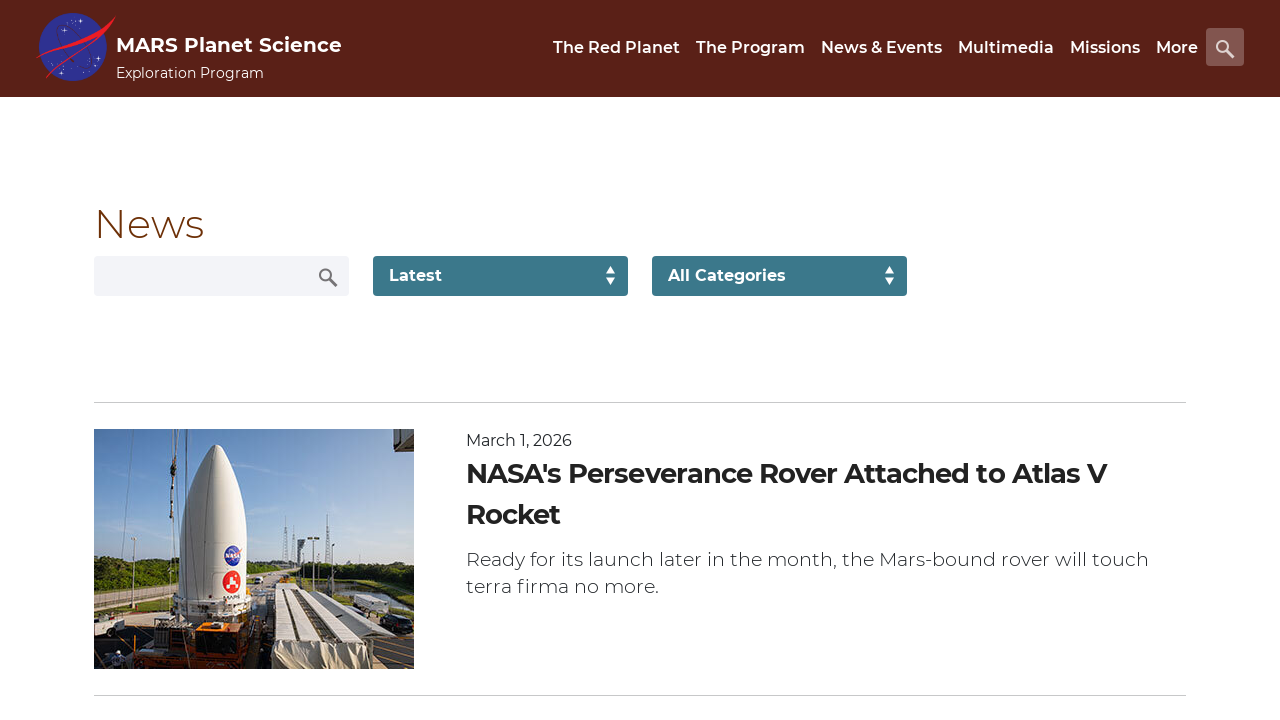